Tests browser window handling by clicking a link that opens a new window, switching to the new window to verify its content, then switching back to the original window to verify its content.

Starting URL: https://the-internet.herokuapp.com/windows

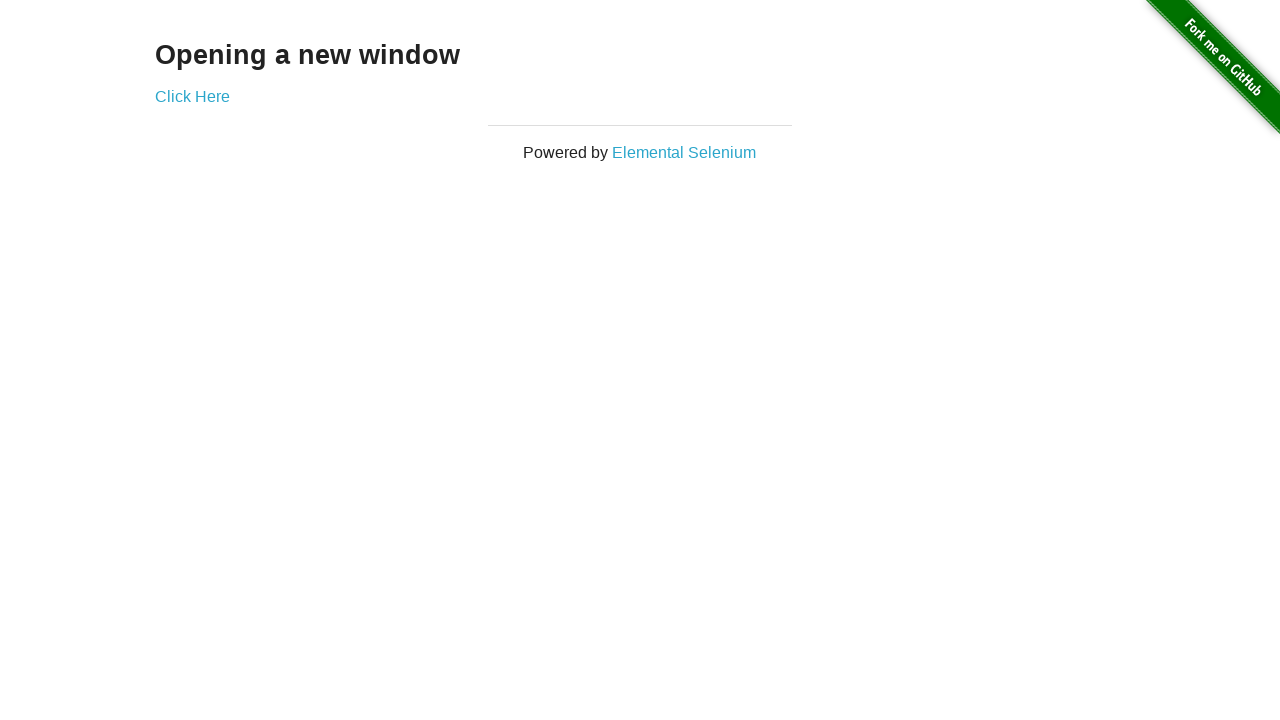

Clicked 'Click Here' link to open new window at (192, 96) on text=Click Here
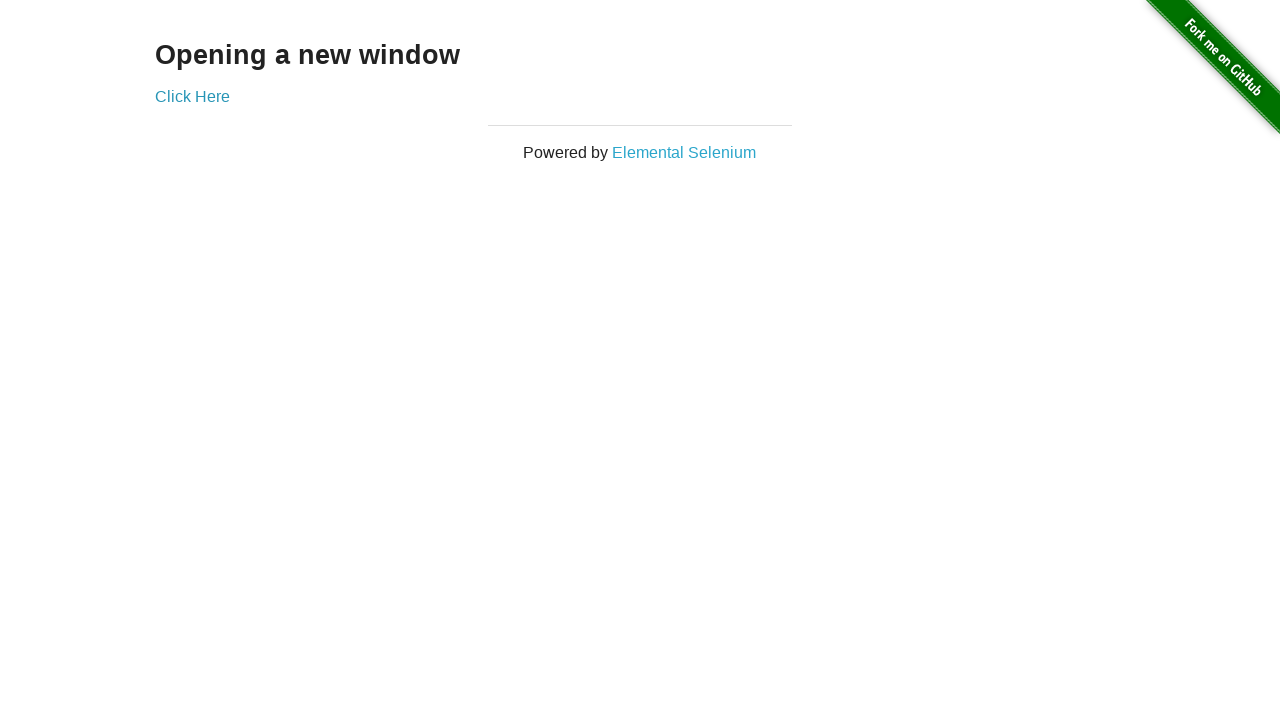

New window opened after clicking link at (192, 96) on text=Click Here
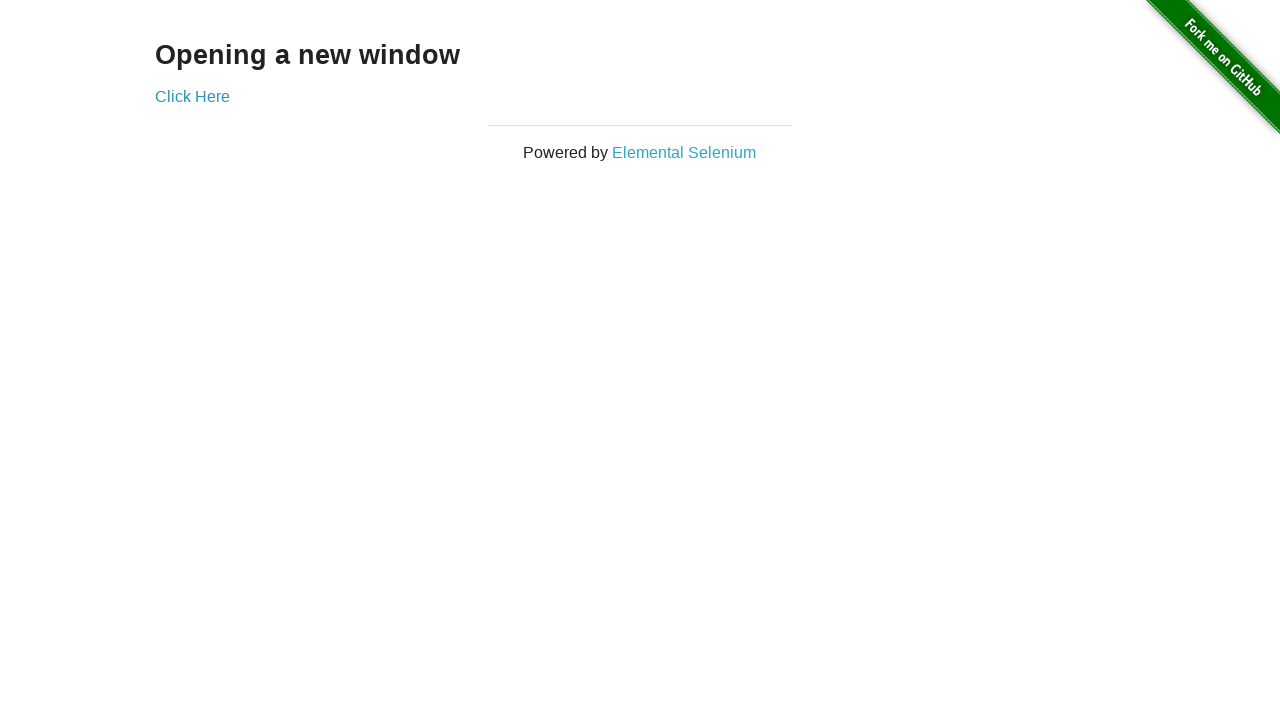

New window page loaded completely
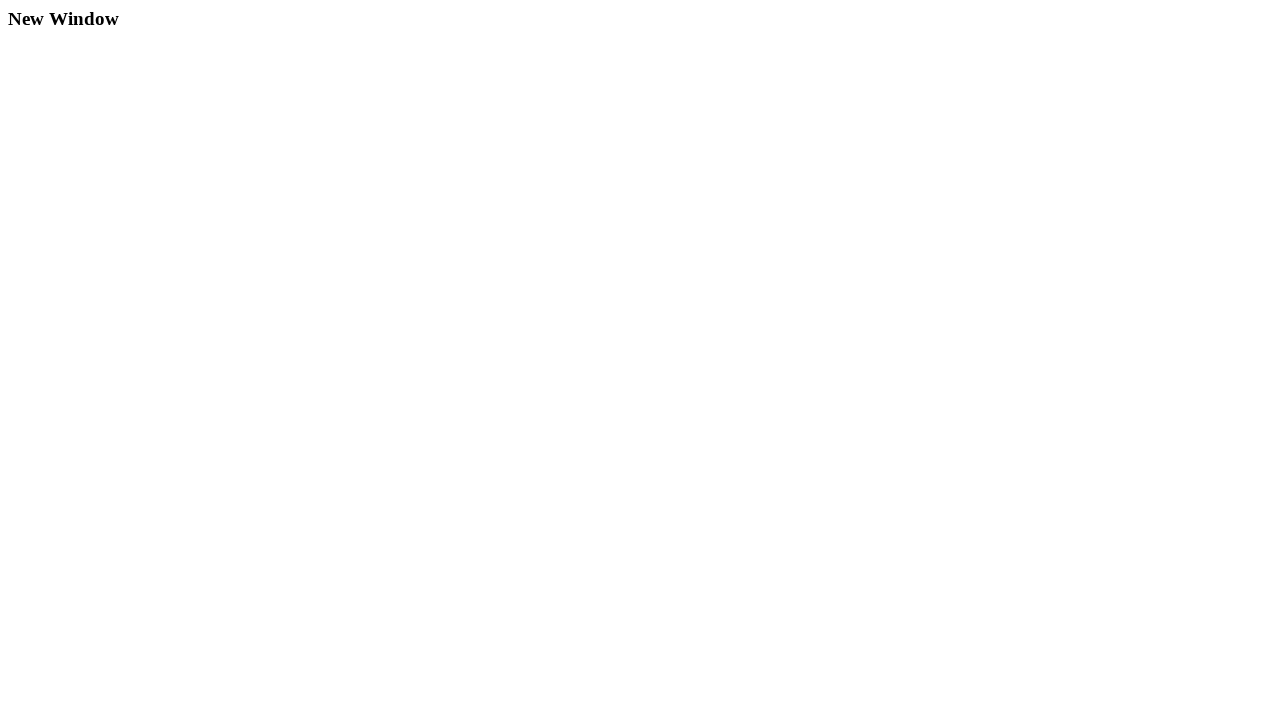

Verified h3 heading exists in new window
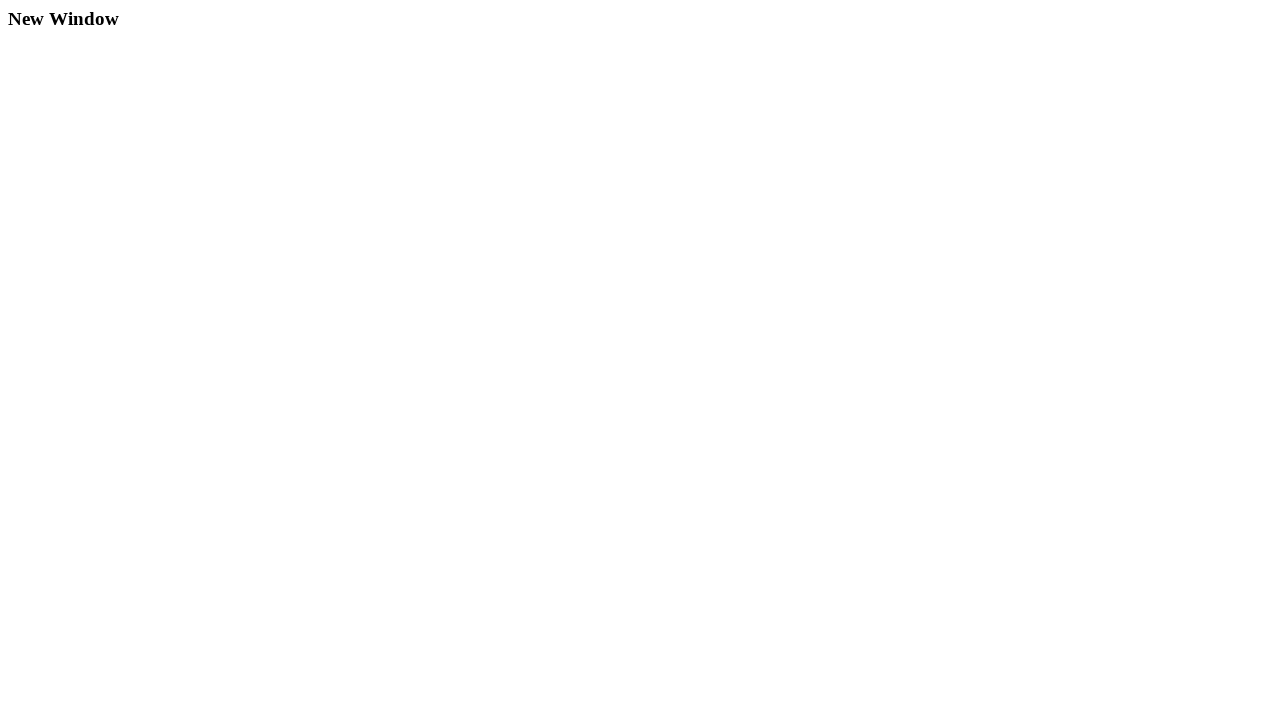

Closed new window
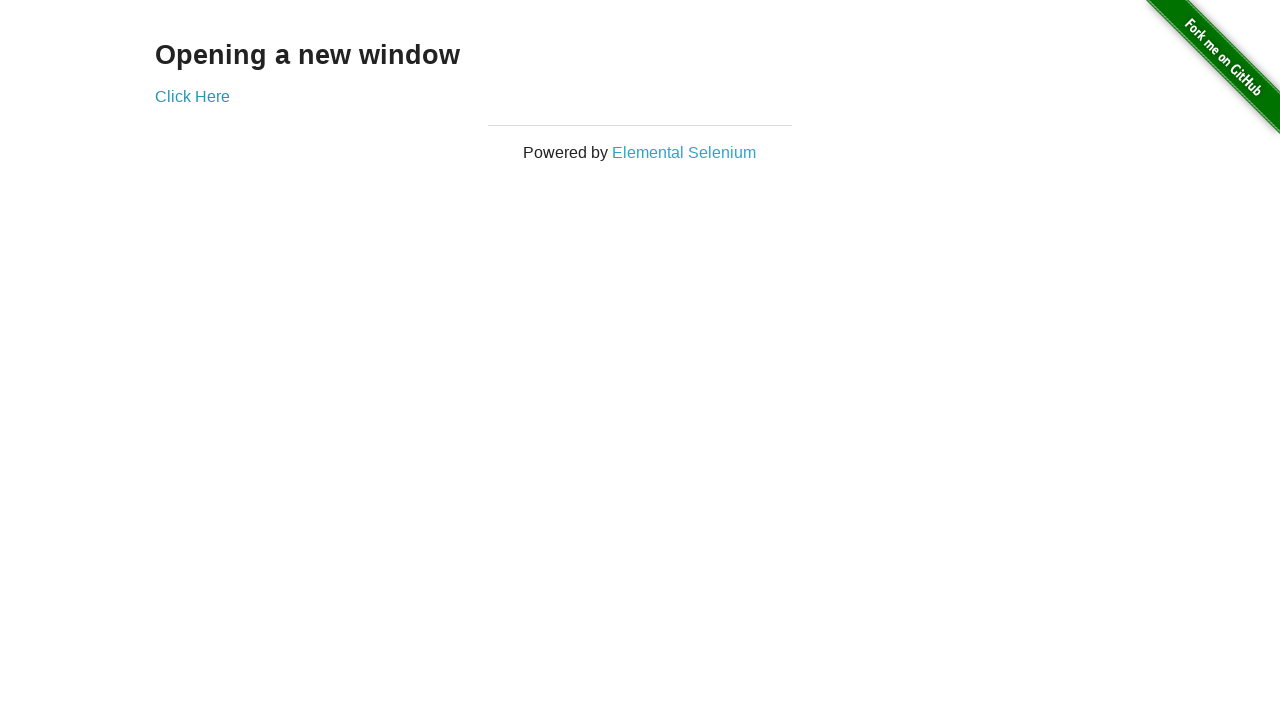

Verified h3 heading exists in original window
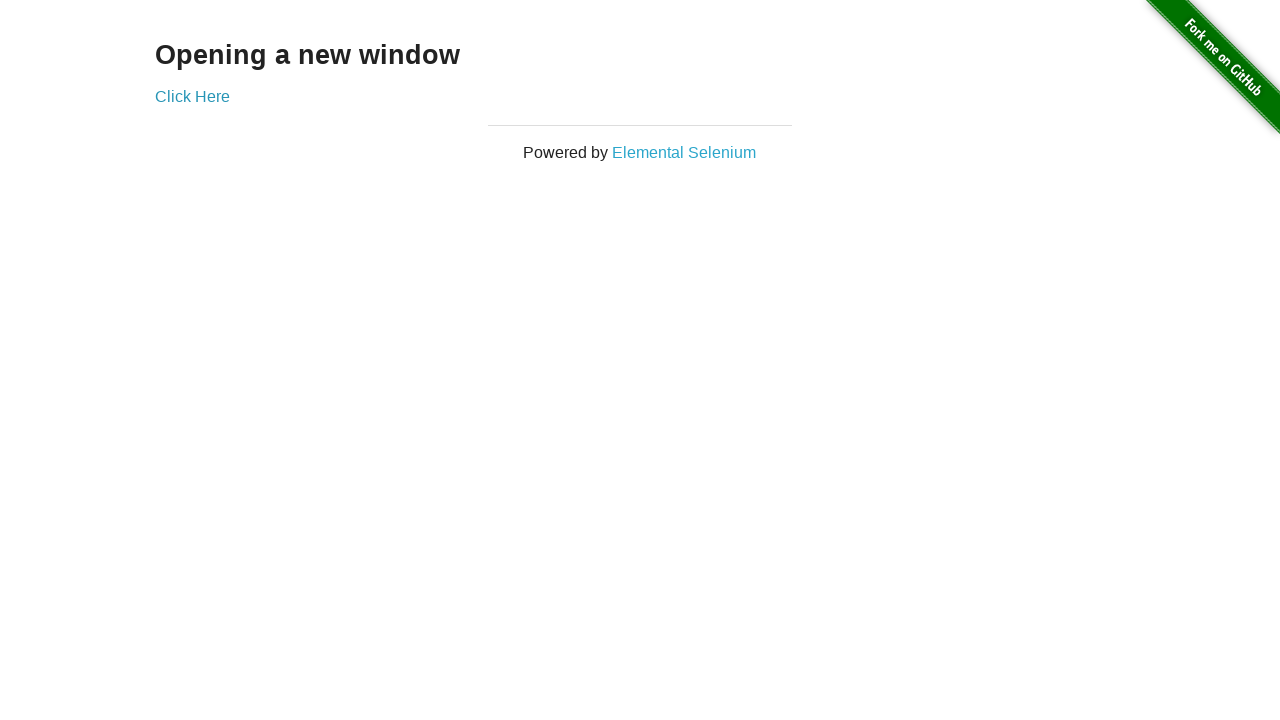

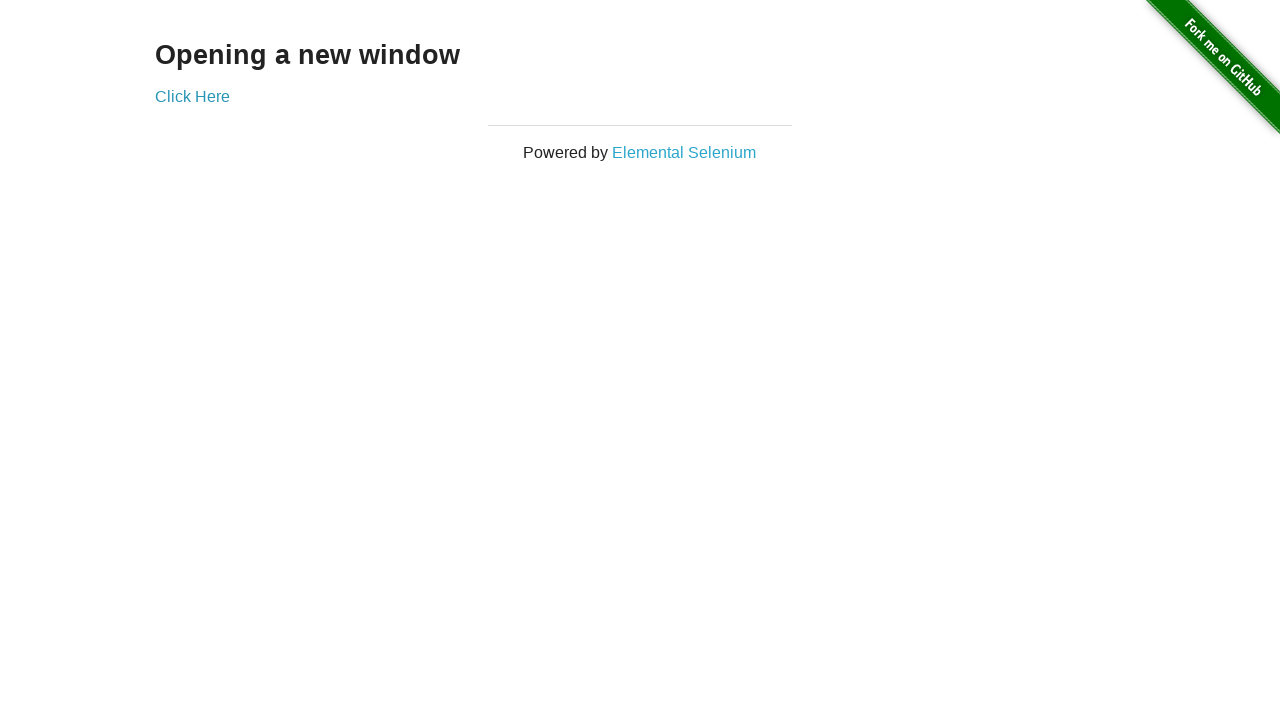